Navigates to Bluefly website and verifies the page loads successfully

Starting URL: http://www.bluefly.com

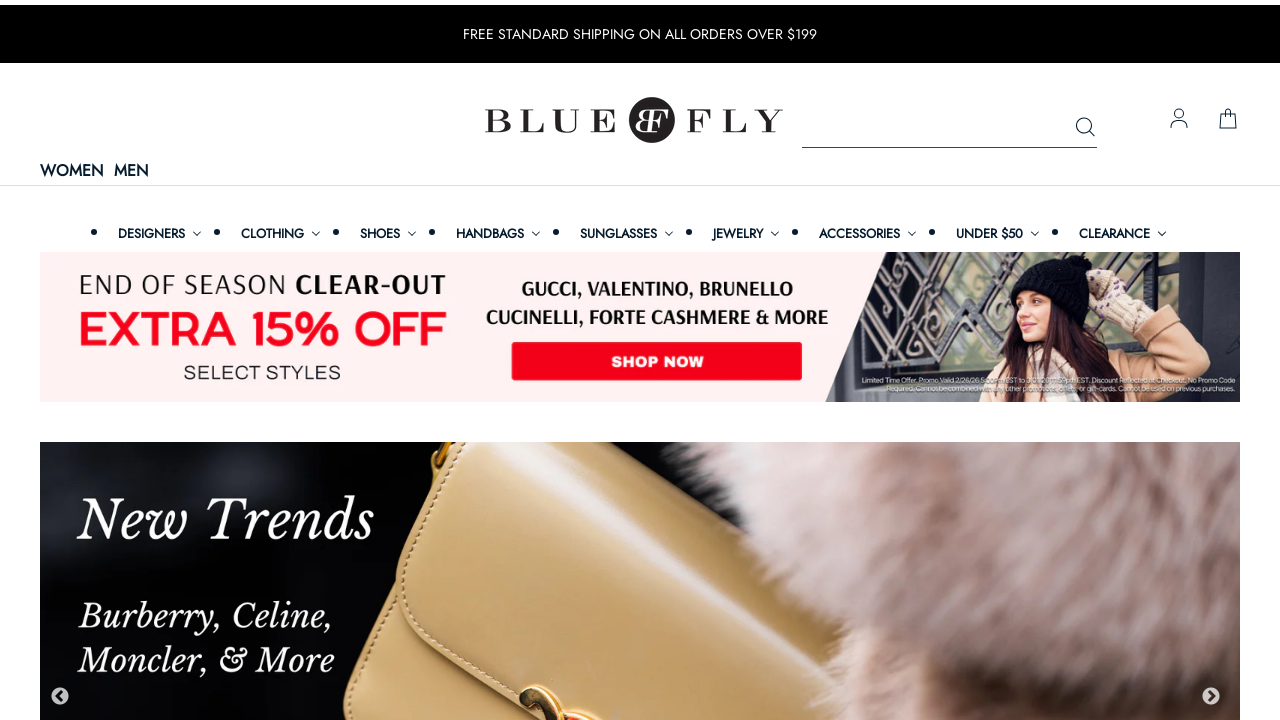

Waited for page to reach domcontentloaded state
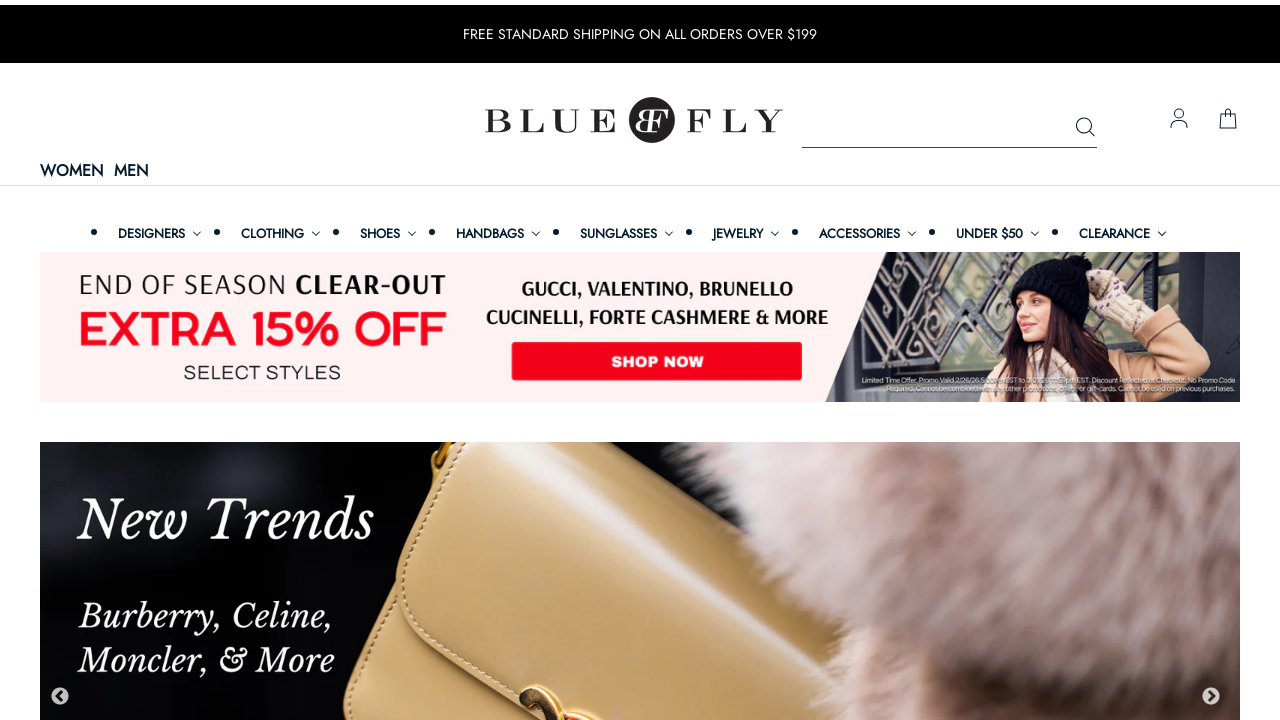

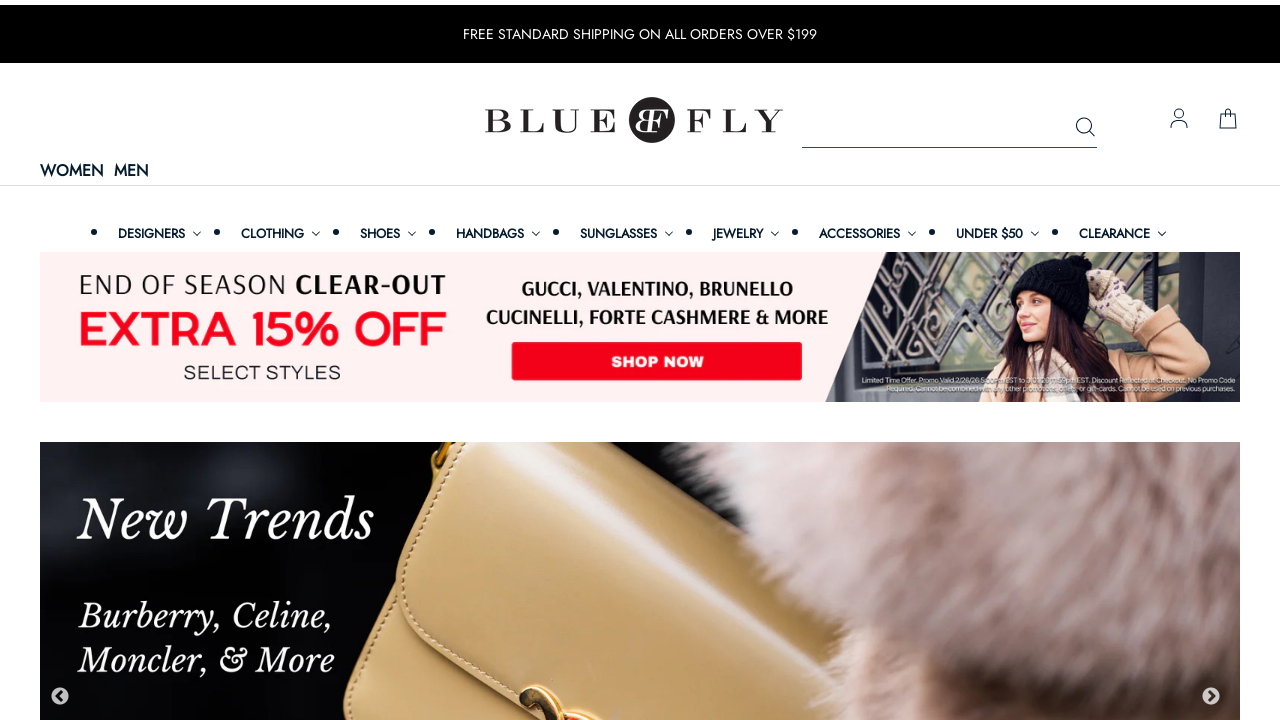